Tests that other controls are hidden when editing a todo item

Starting URL: https://demo.playwright.dev/todomvc

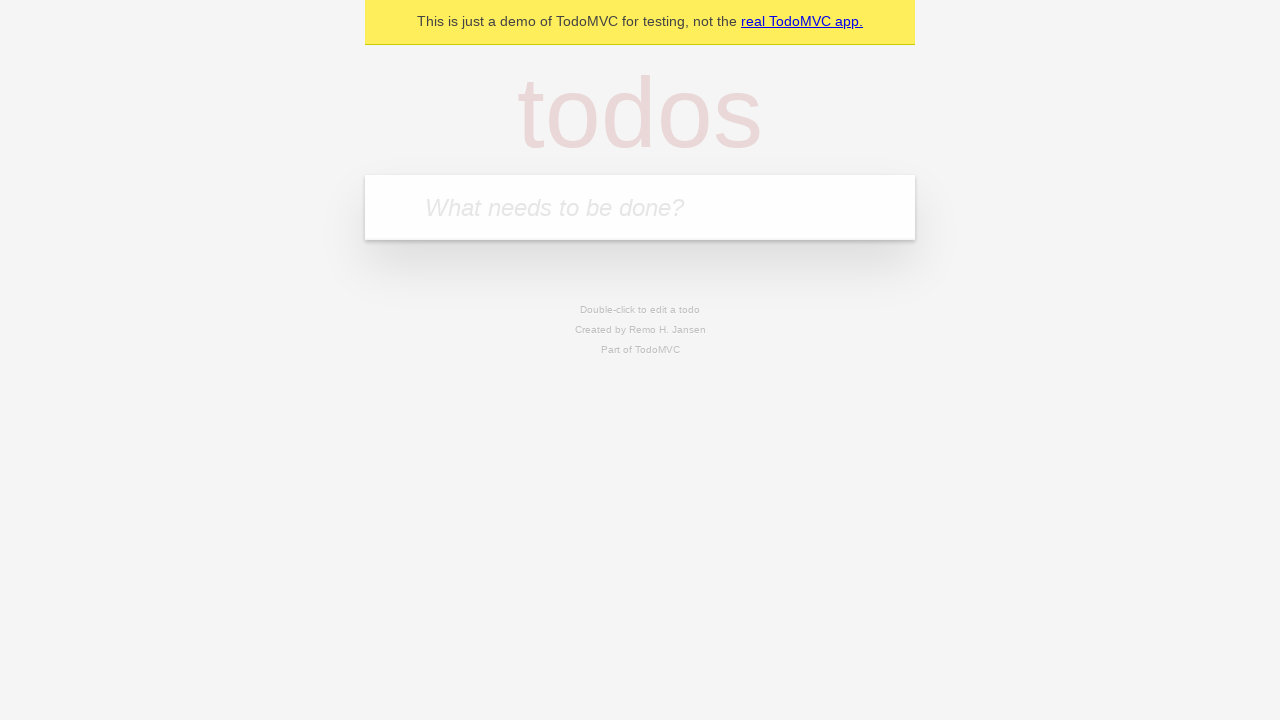

Filled first todo with 'buy some cheese' on internal:attr=[placeholder="What needs to be done?"i]
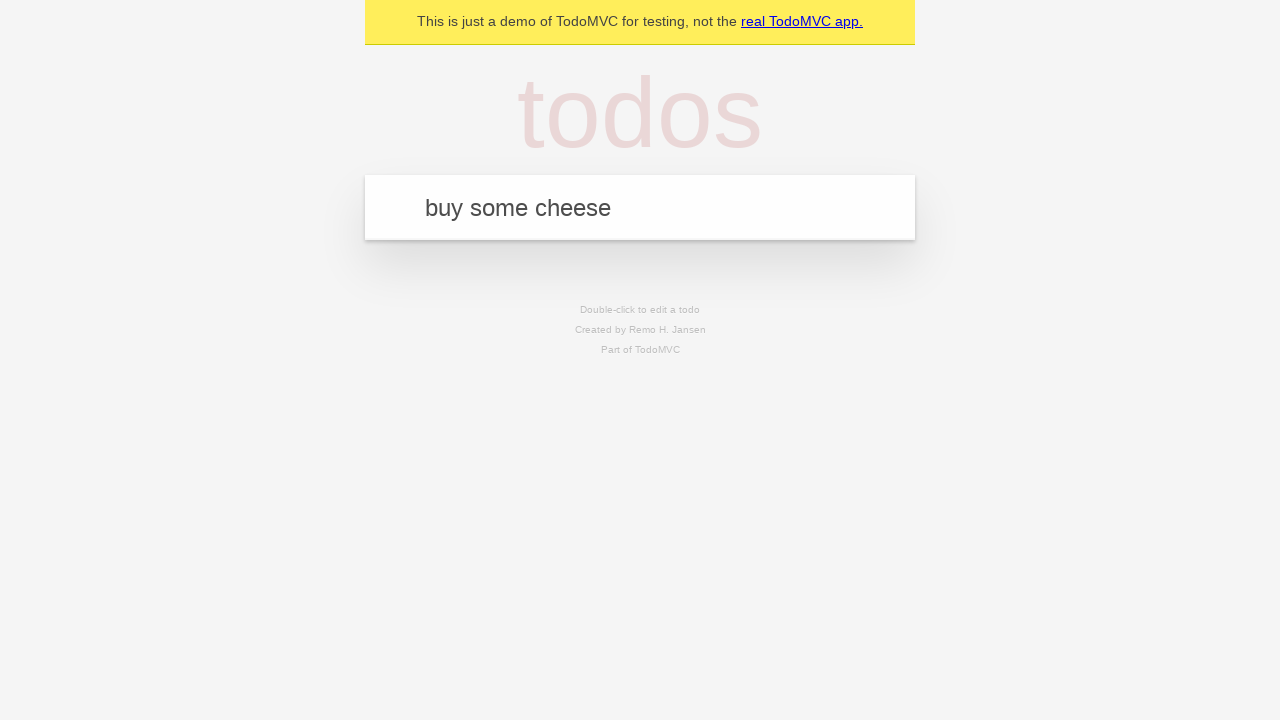

Pressed Enter to create first todo on internal:attr=[placeholder="What needs to be done?"i]
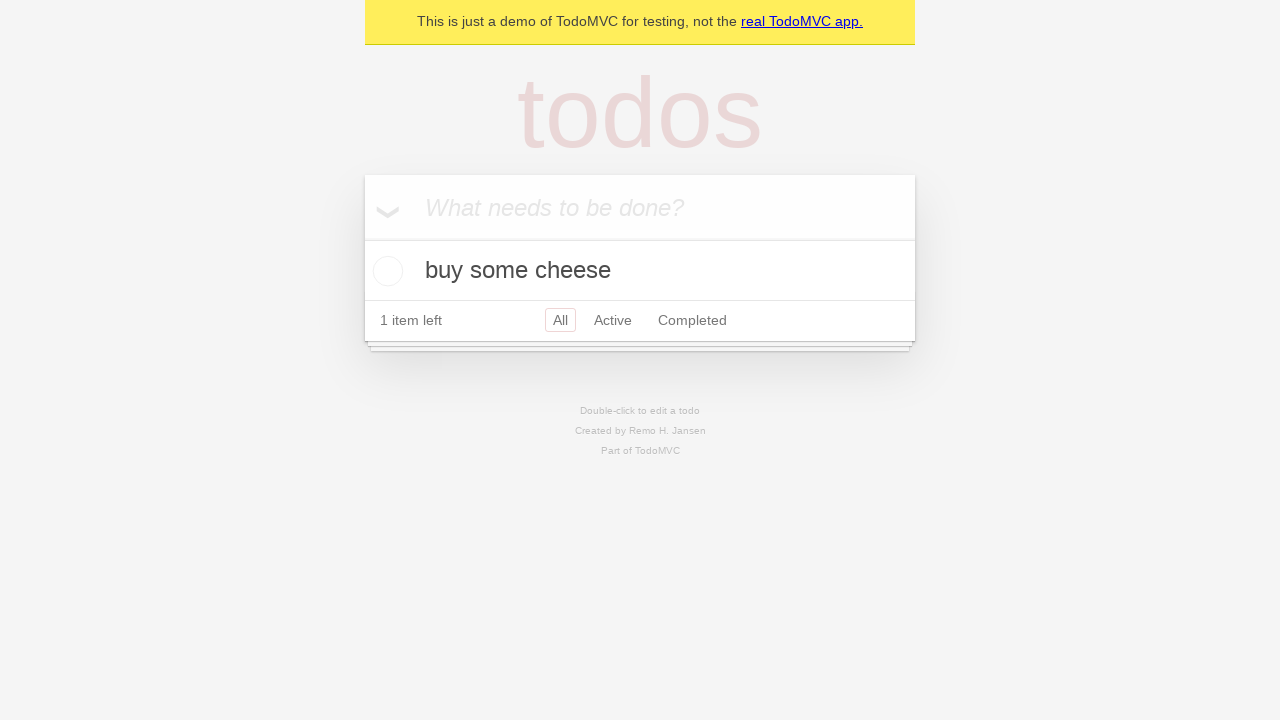

Filled second todo with 'feed the cat' on internal:attr=[placeholder="What needs to be done?"i]
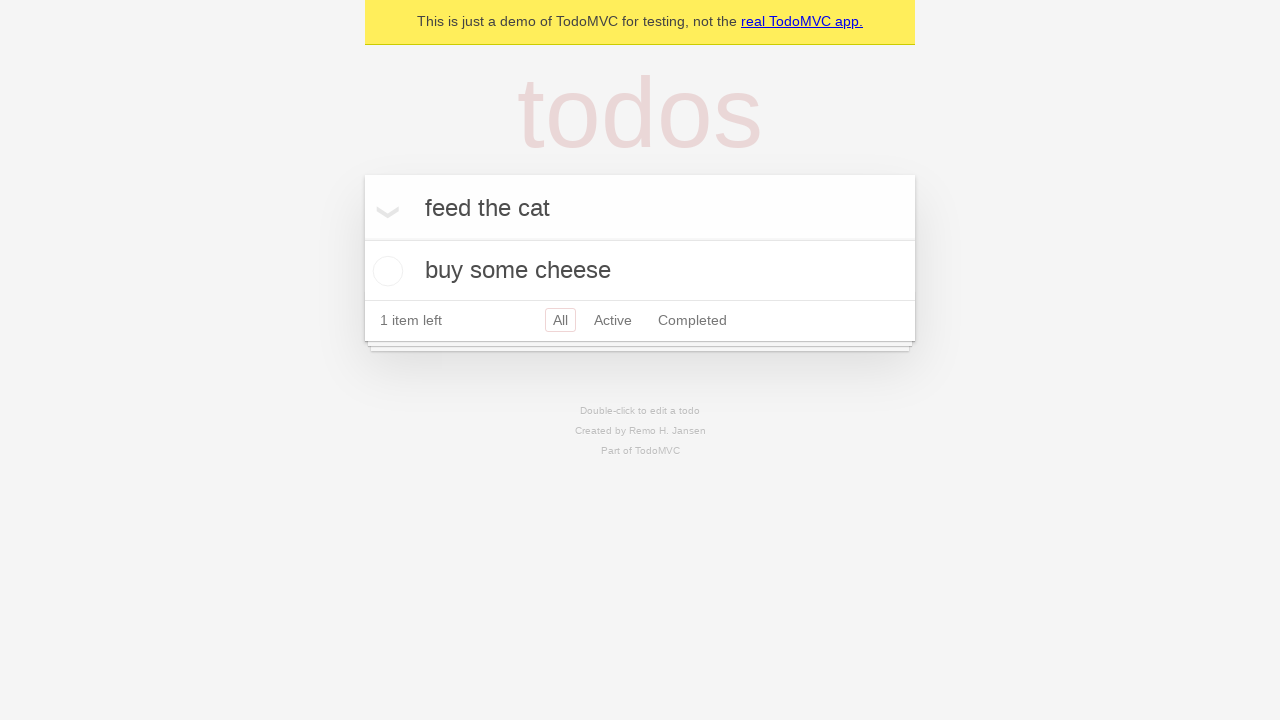

Pressed Enter to create second todo on internal:attr=[placeholder="What needs to be done?"i]
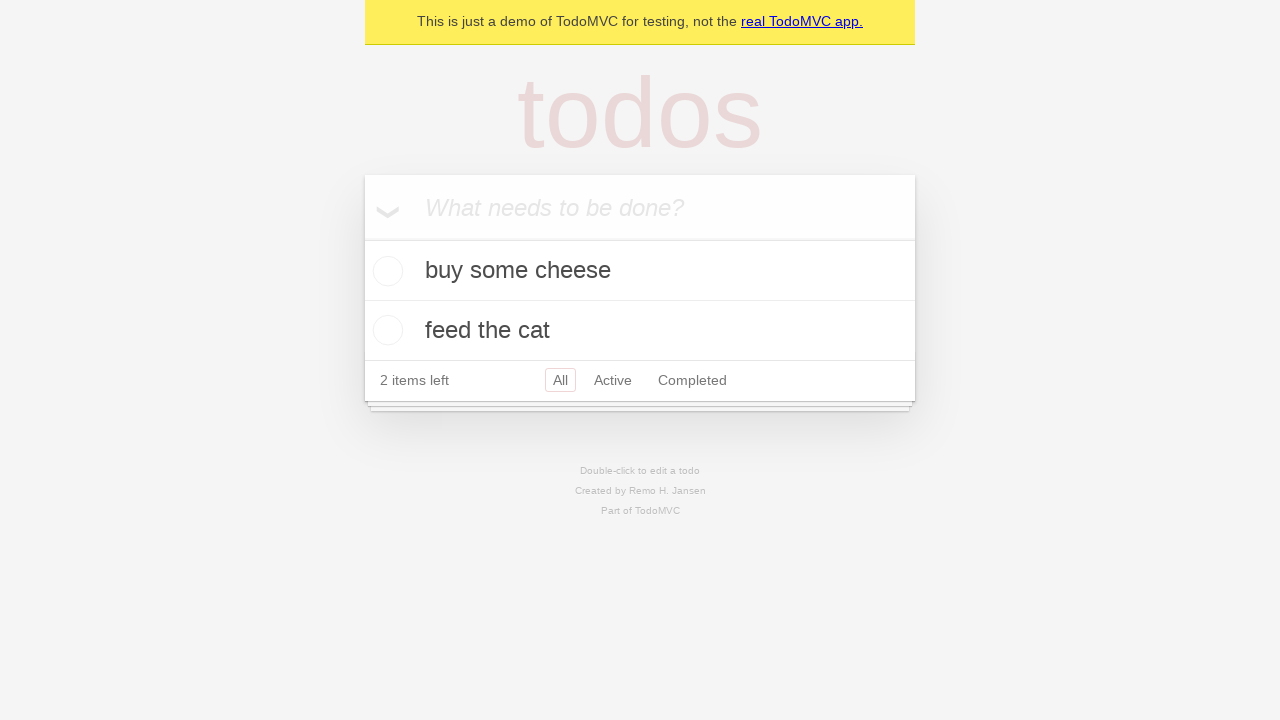

Filled third todo with 'book a doctors appointment' on internal:attr=[placeholder="What needs to be done?"i]
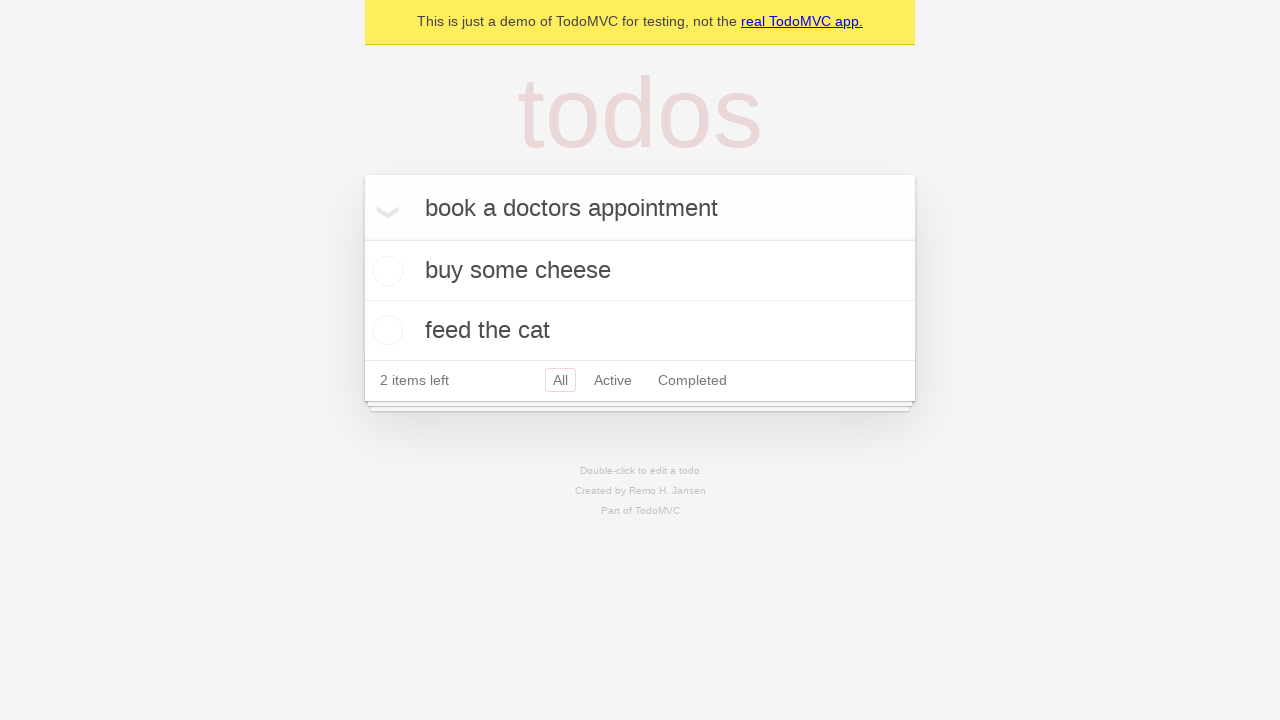

Pressed Enter to create third todo on internal:attr=[placeholder="What needs to be done?"i]
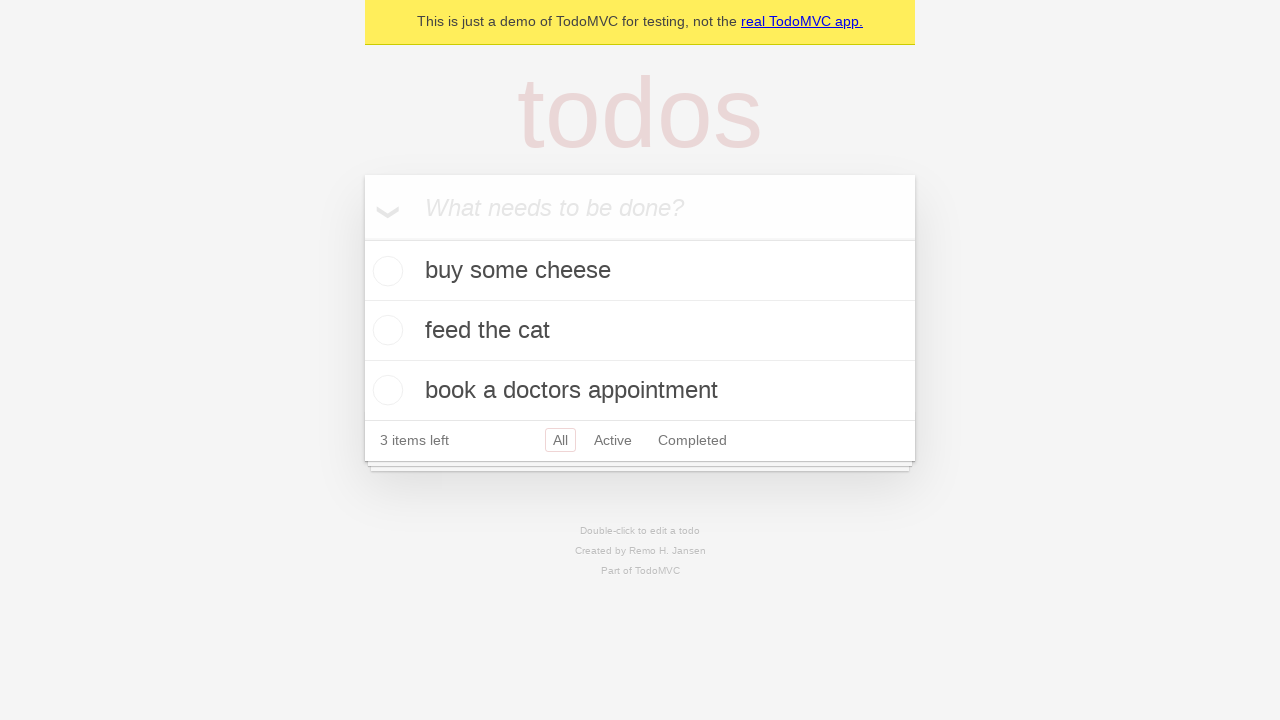

Located second todo item
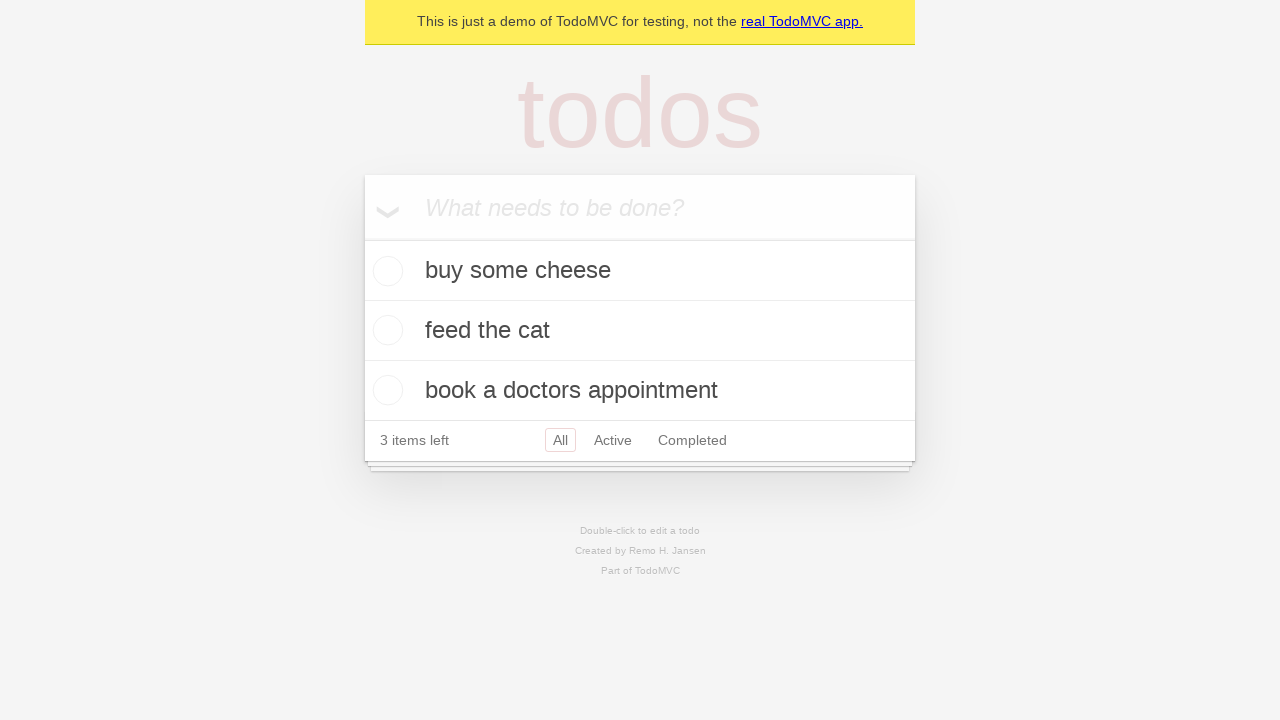

Double-clicked second todo to enter edit mode at (640, 331) on internal:testid=[data-testid="todo-item"s] >> nth=1
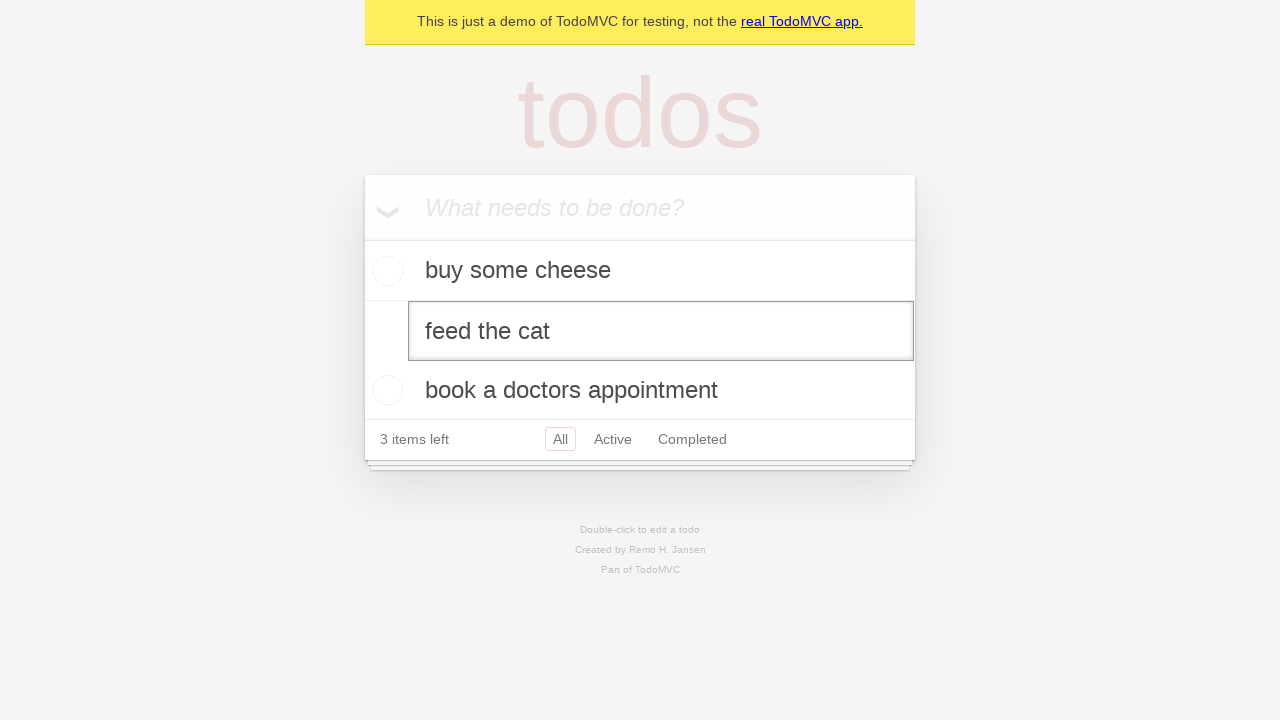

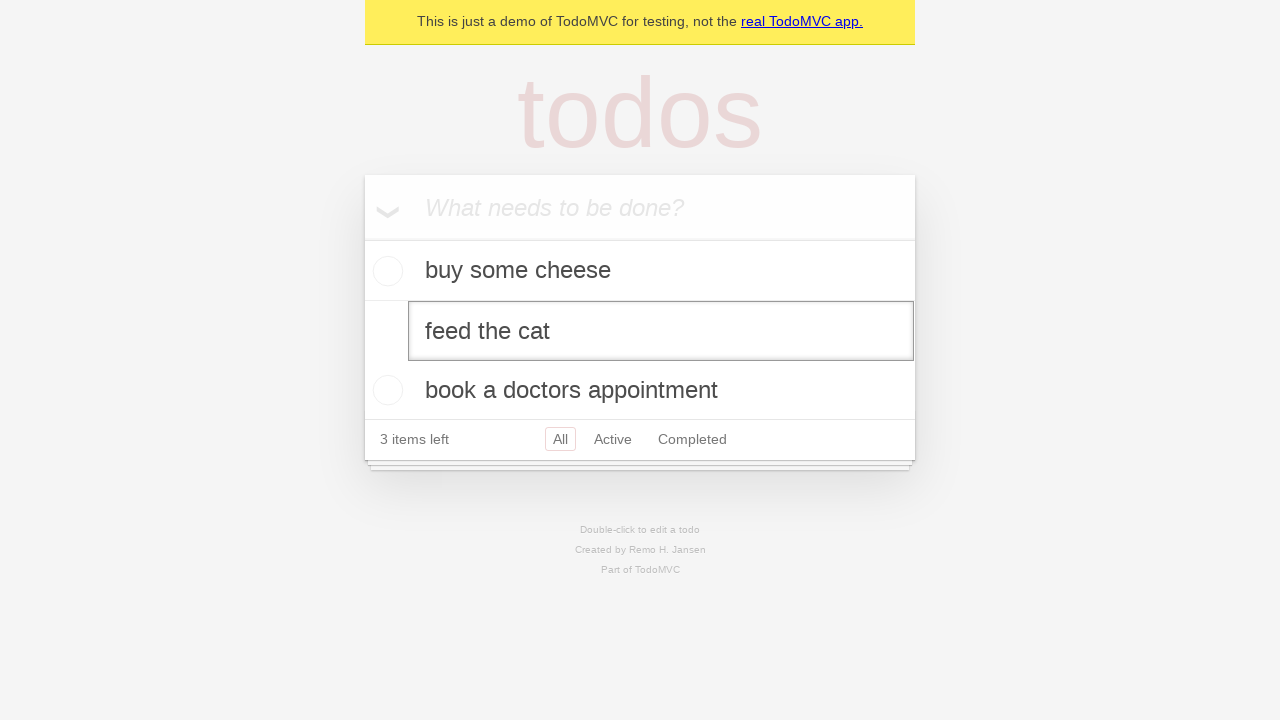